Tests the gift card form by entering an amount value and submitting the form on a cosmetics website

Starting URL: https://pudra.by/gift-card

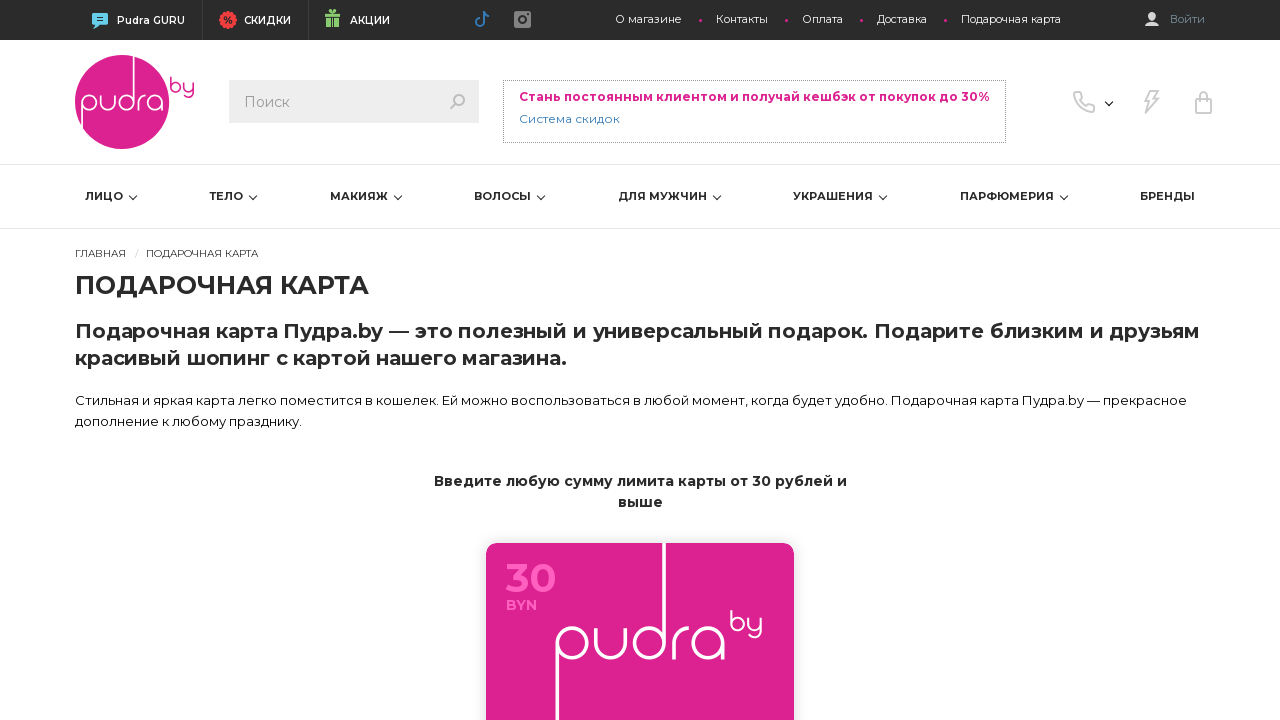

Clicked on the gift card amount input field at (640, 206) on #formPresentCard > div.form-group > input
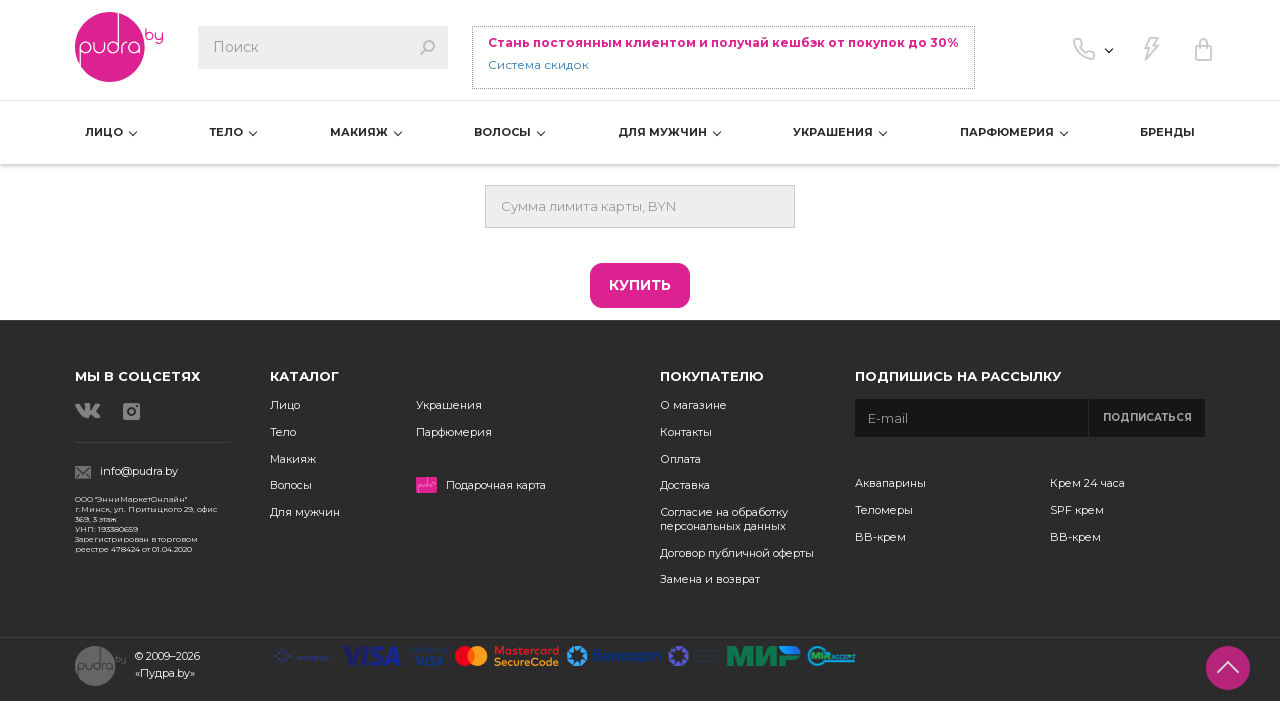

Entered gift card amount of 1000 on #formPresentCard > div.form-group > input
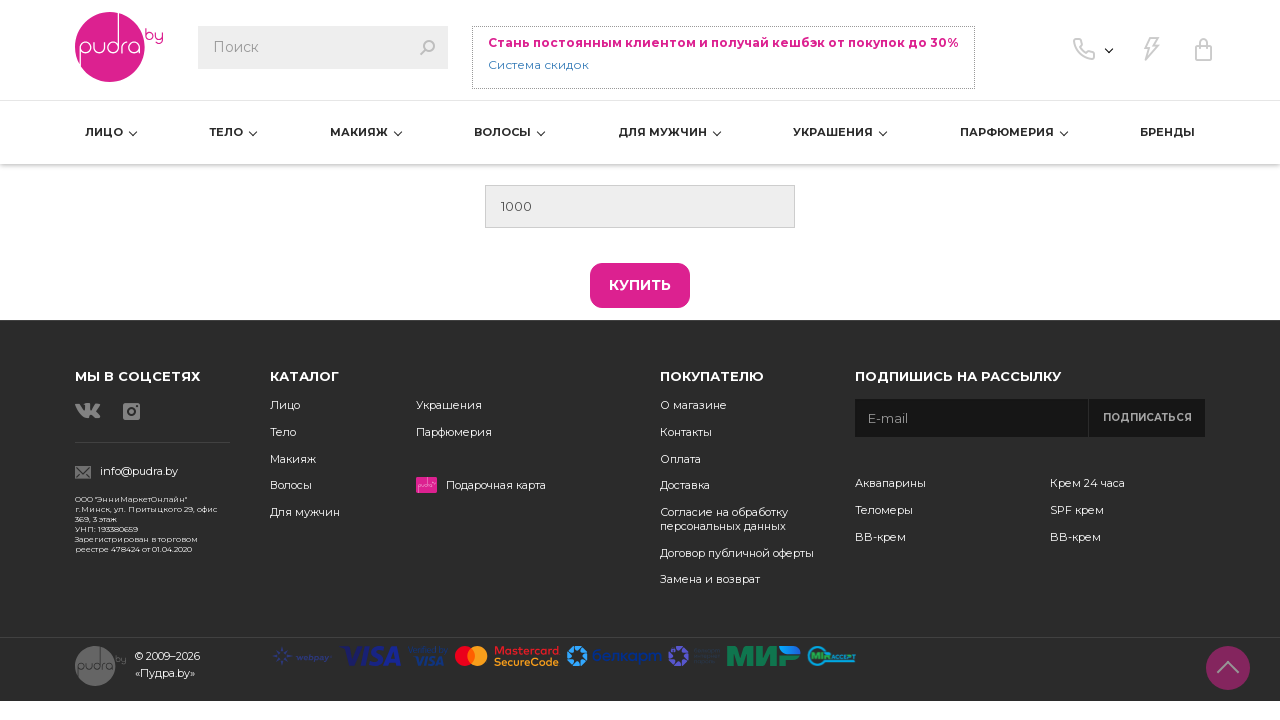

Clicked the submit button to submit the gift card form at (640, 285) on #formPresentCard > button
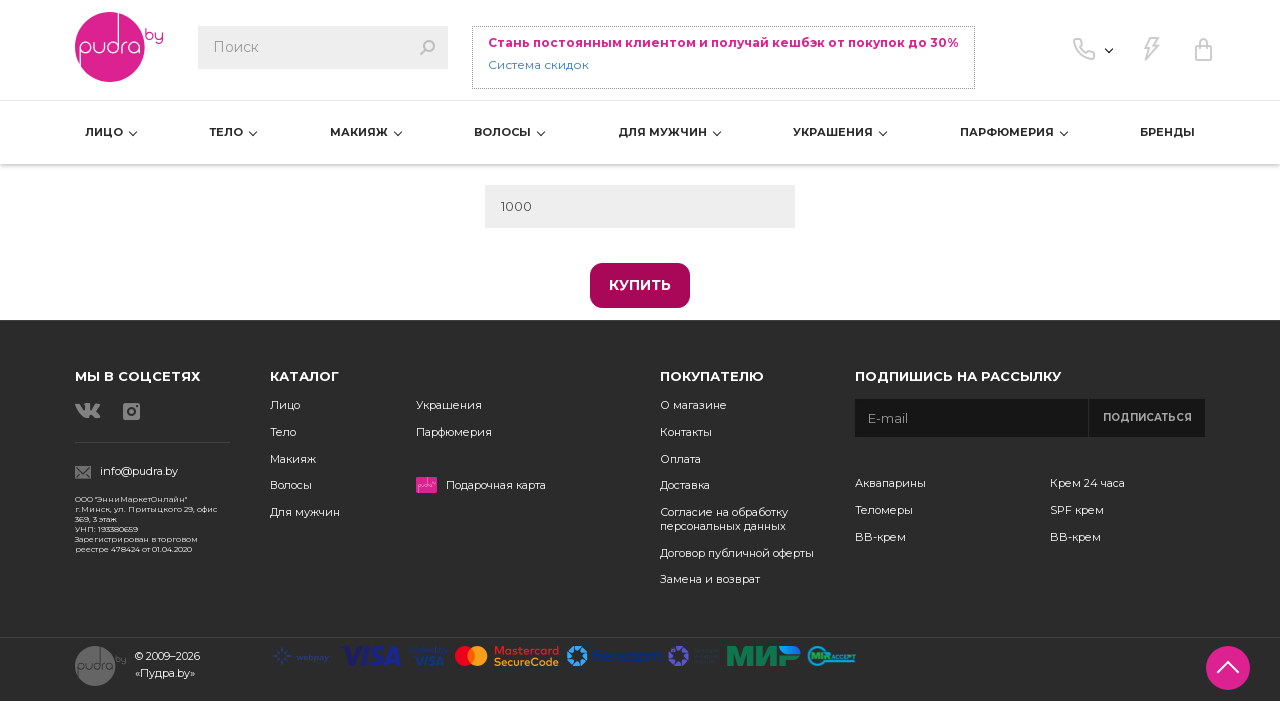

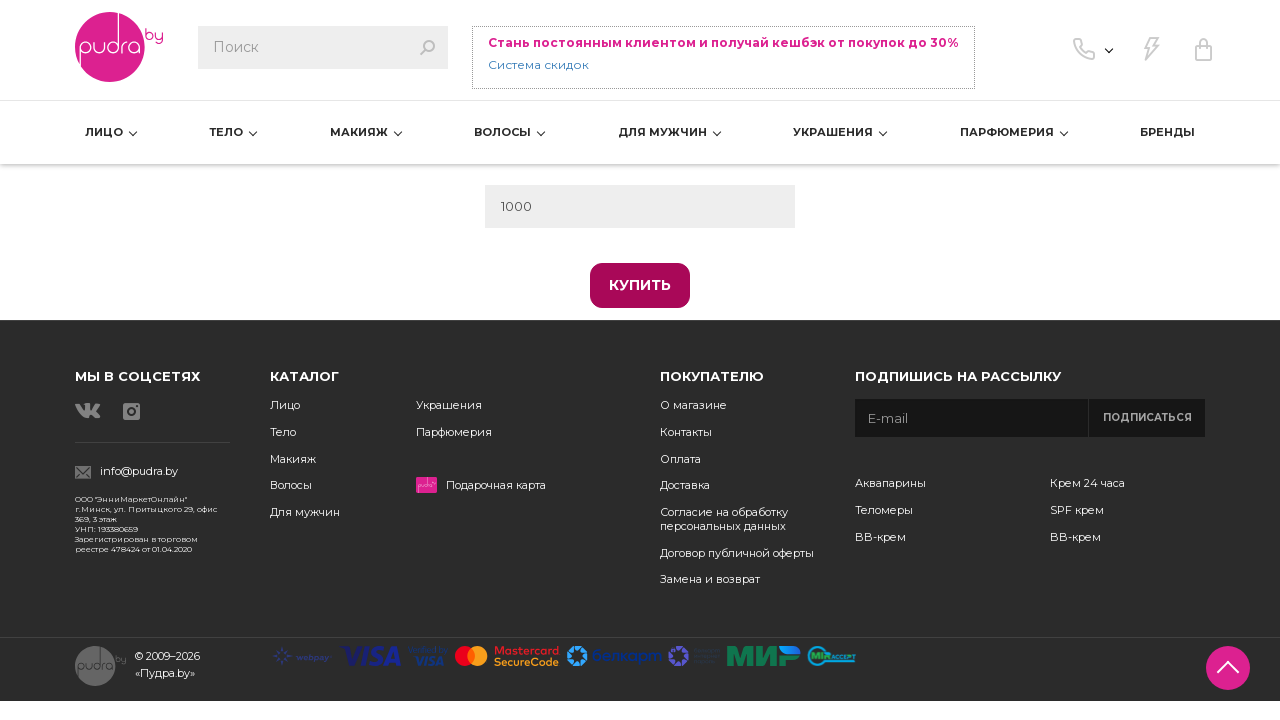